Tests JQuery UI menu navigation by hovering over menu items and clicking on a submenu option

Starting URL: https://the-internet.herokuapp.com/jqueryui/menu

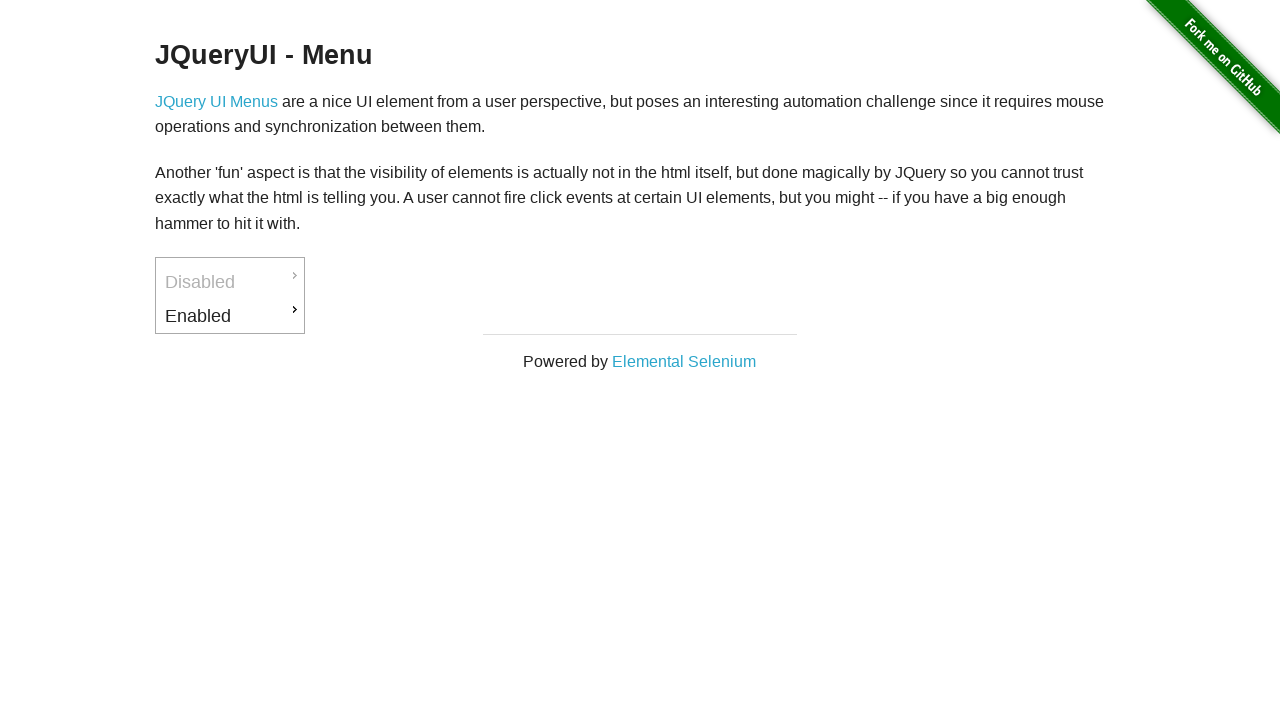

Hovered over 'Enabled' menu item at (230, 316) on text=Enabled
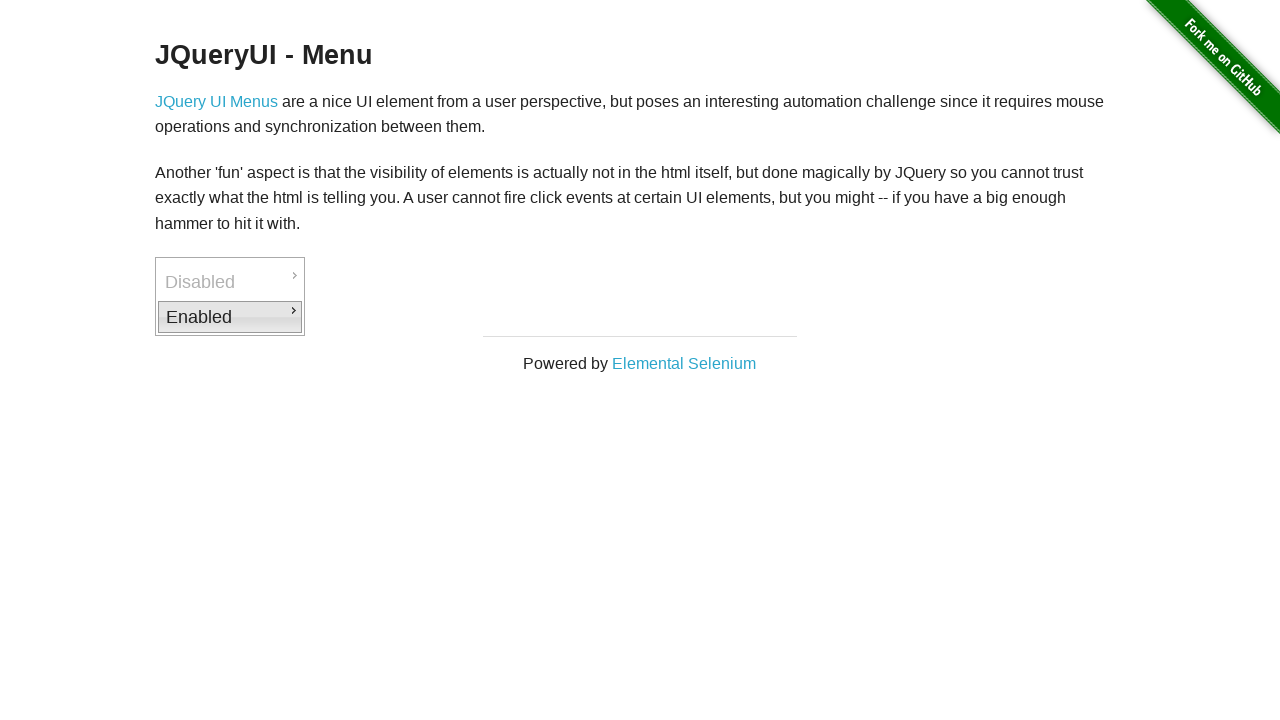

Hovered over 'Back to JQuery UI' submenu item at (376, 362) on text=Back to JQuery UI
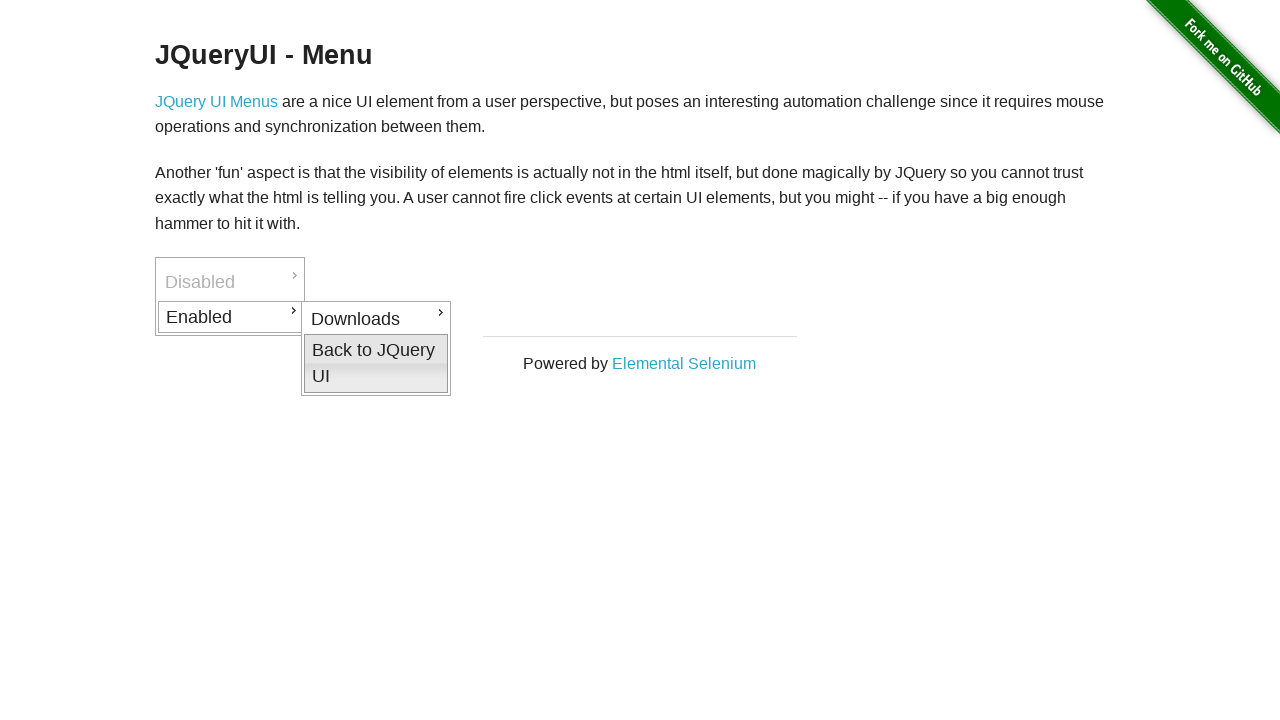

Clicked on 'Back to JQuery UI' submenu item at (376, 363) on text=Back to JQuery UI
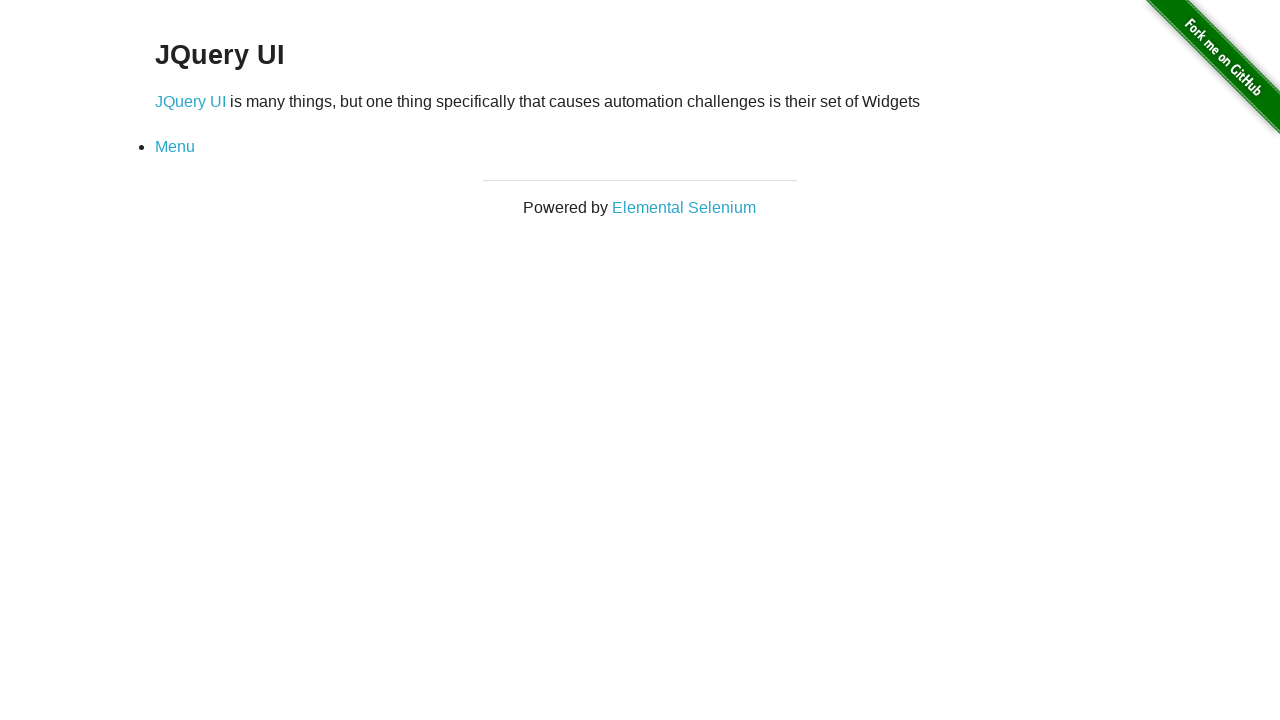

Navigation completed and page loaded
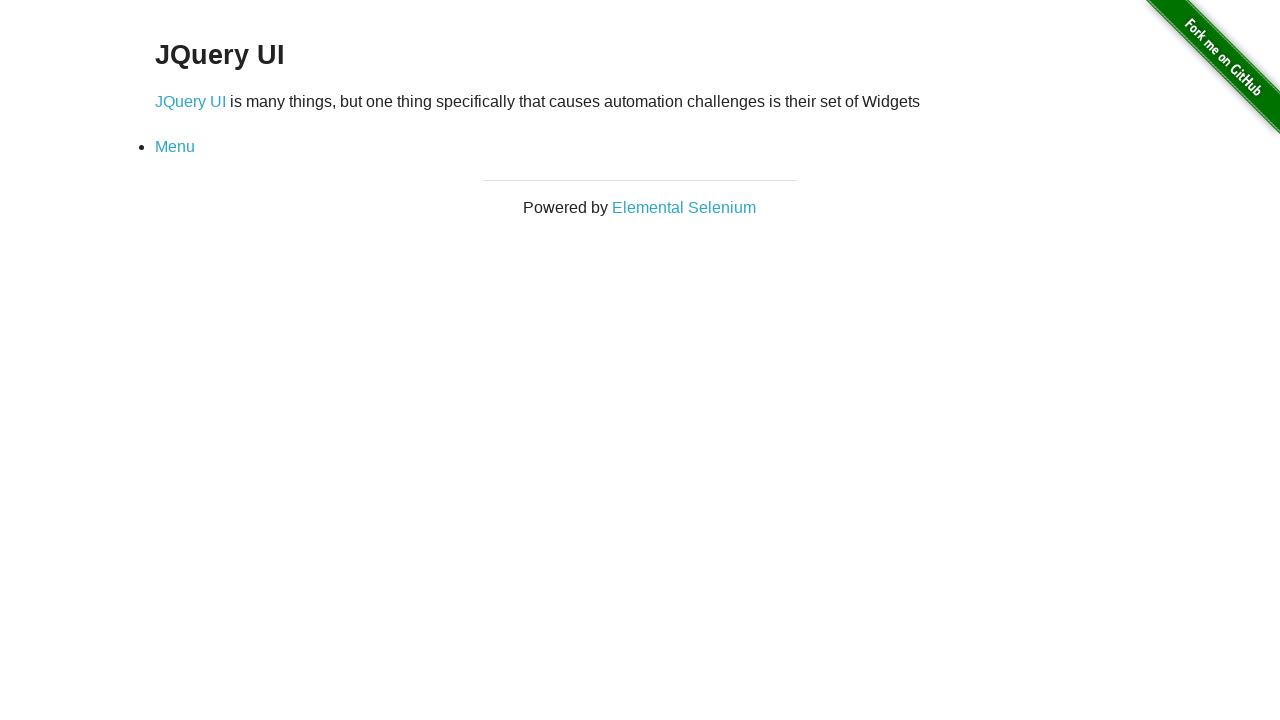

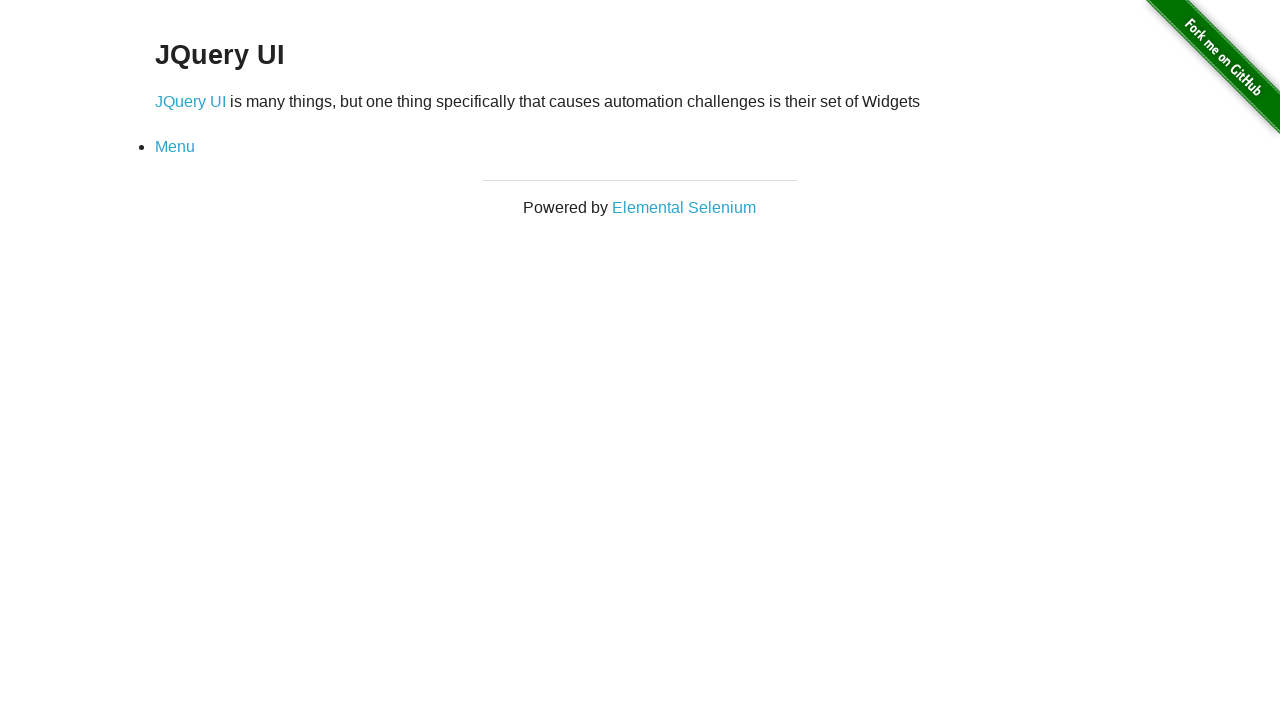